Tests the dynamic controls page by verifying a textbox is initially disabled, clicking the Enable button, waiting for it to become enabled, and verifying the success message appears.

Starting URL: https://the-internet.herokuapp.com/dynamic_controls

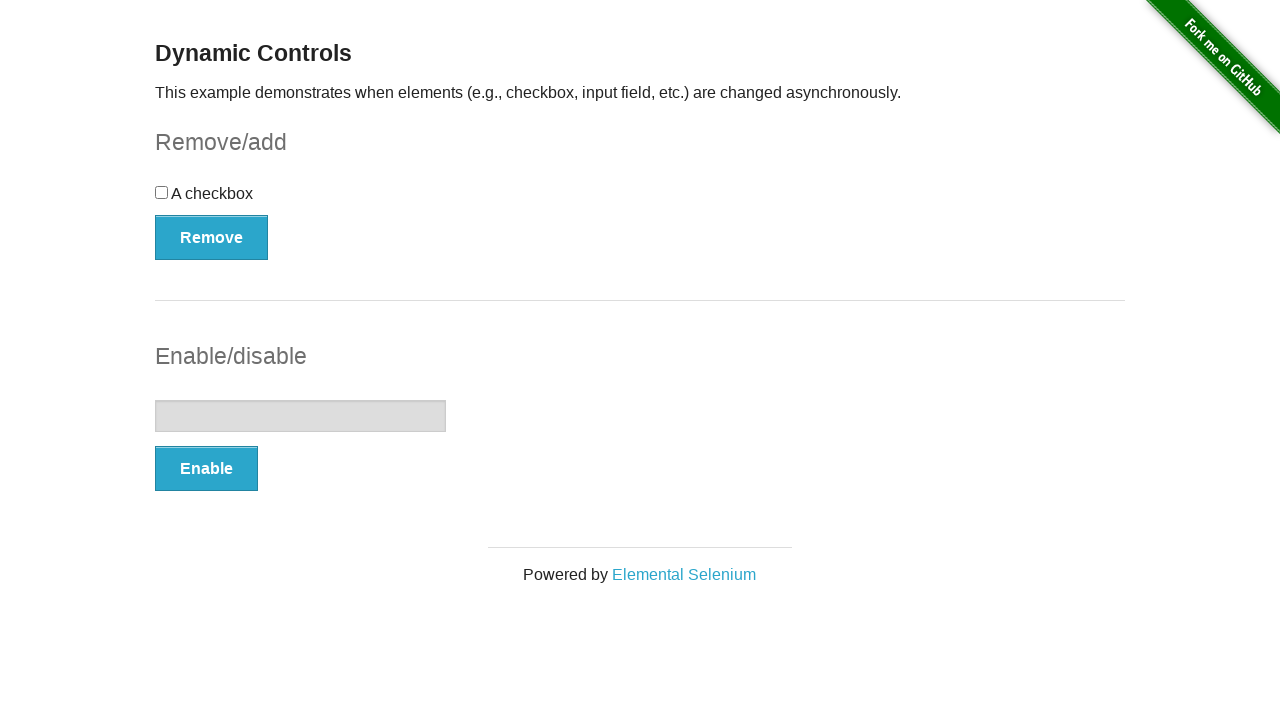

Navigated to dynamic controls page
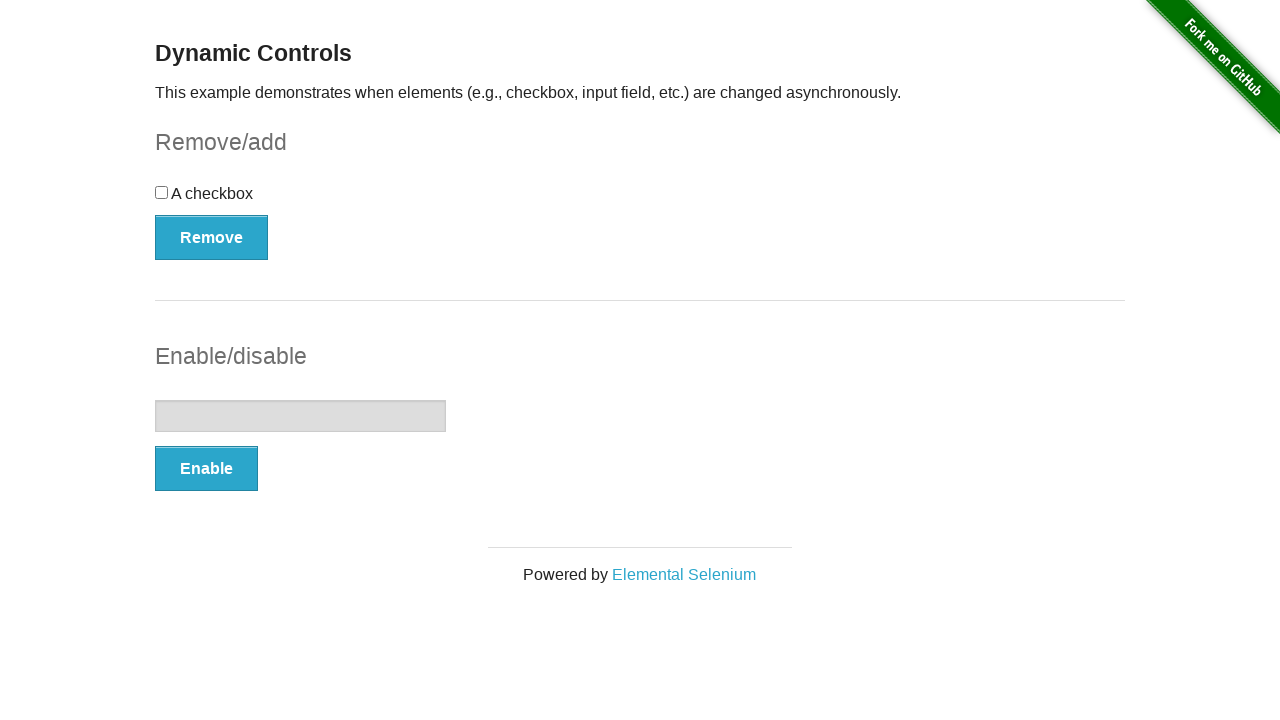

Located textbox element
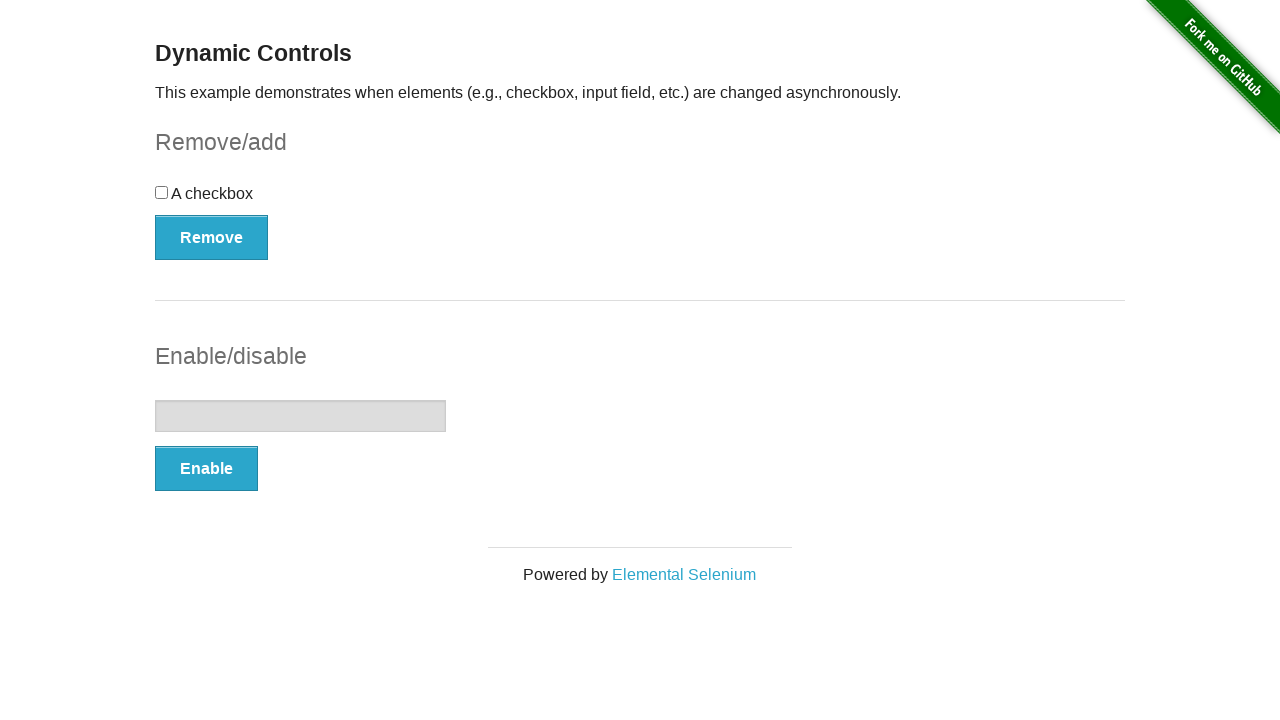

Verified textbox is initially disabled
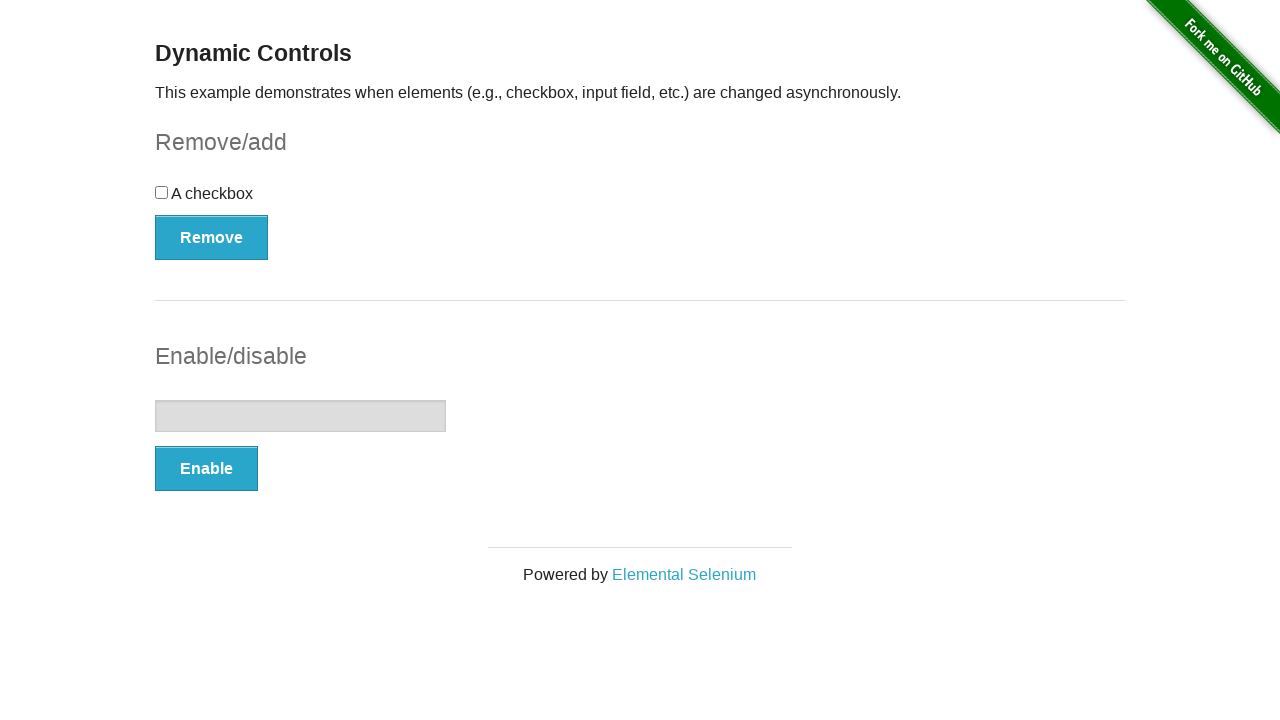

Clicked Enable button at (206, 469) on xpath=//button[text()='Enable']
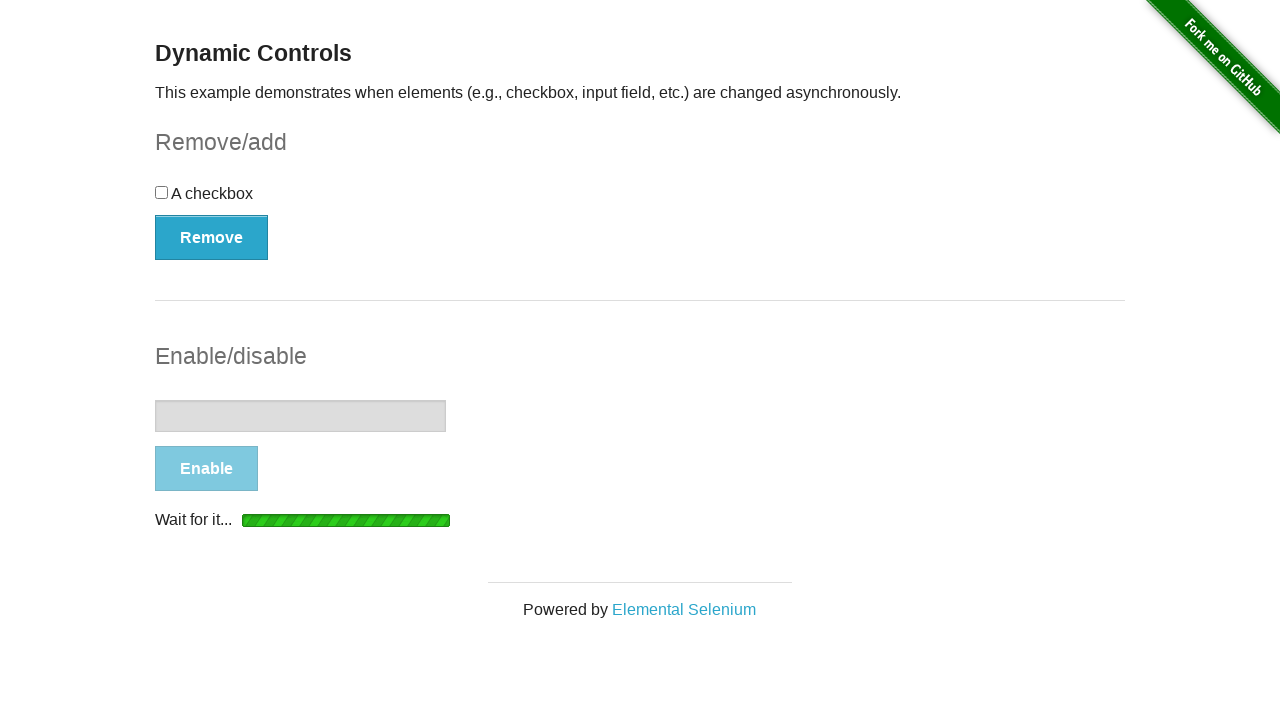

Textbox element attached to DOM
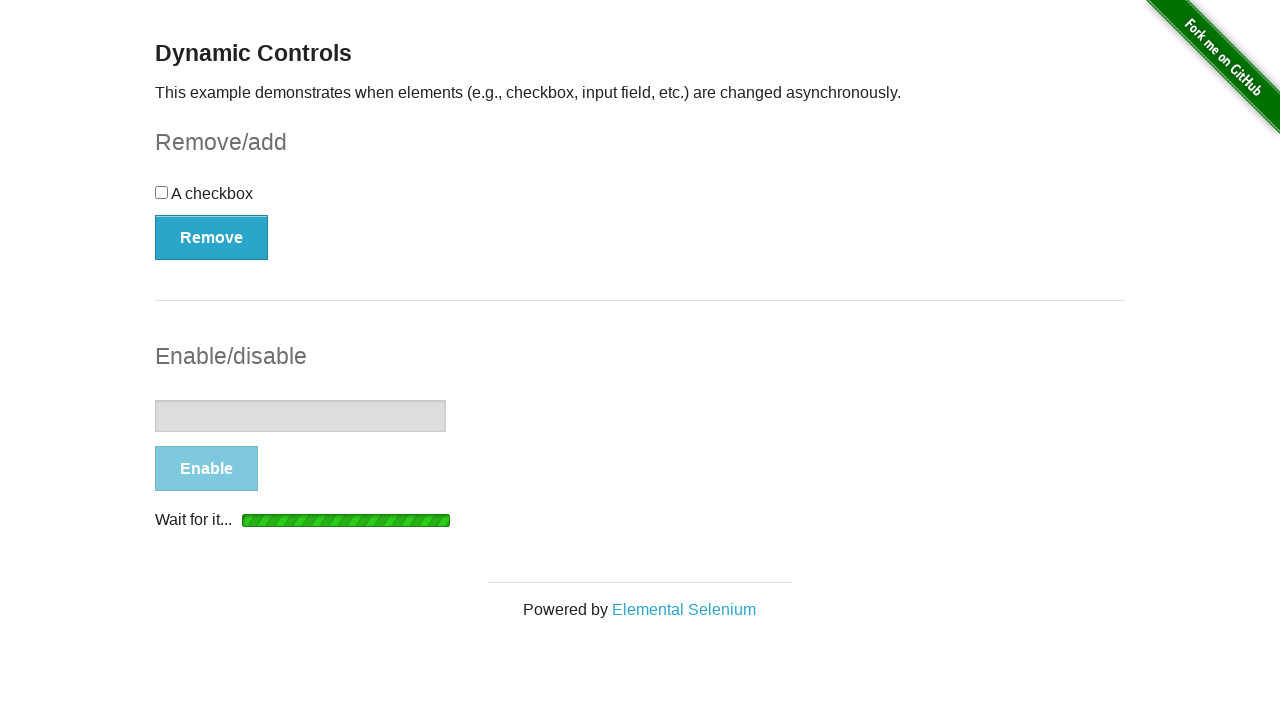

Waited for textbox to become enabled
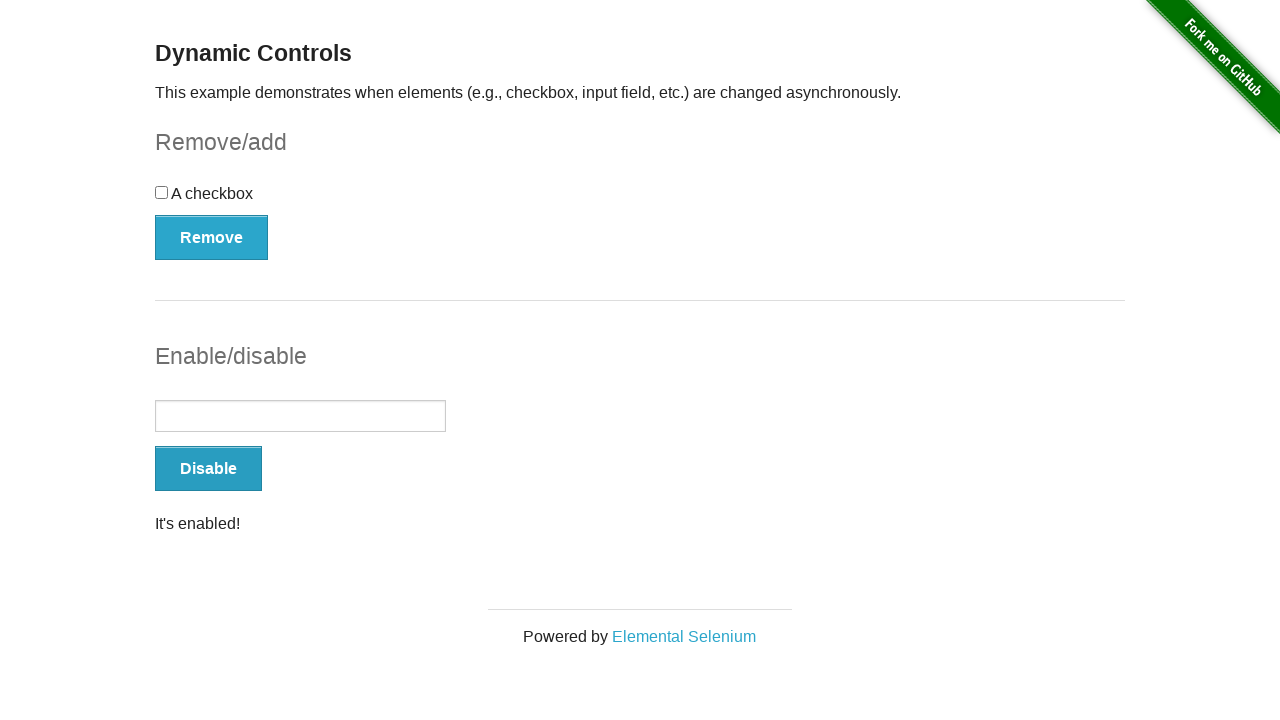

Located success message element
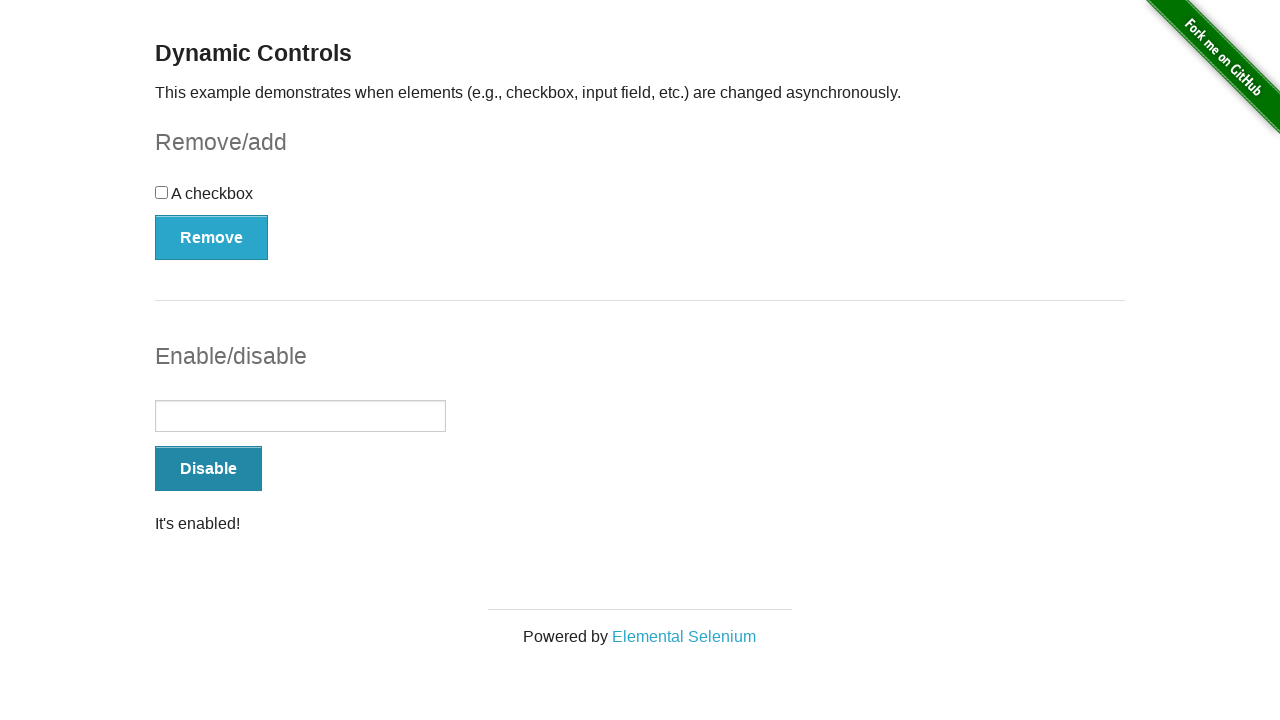

Verified "It's enabled!" message is visible
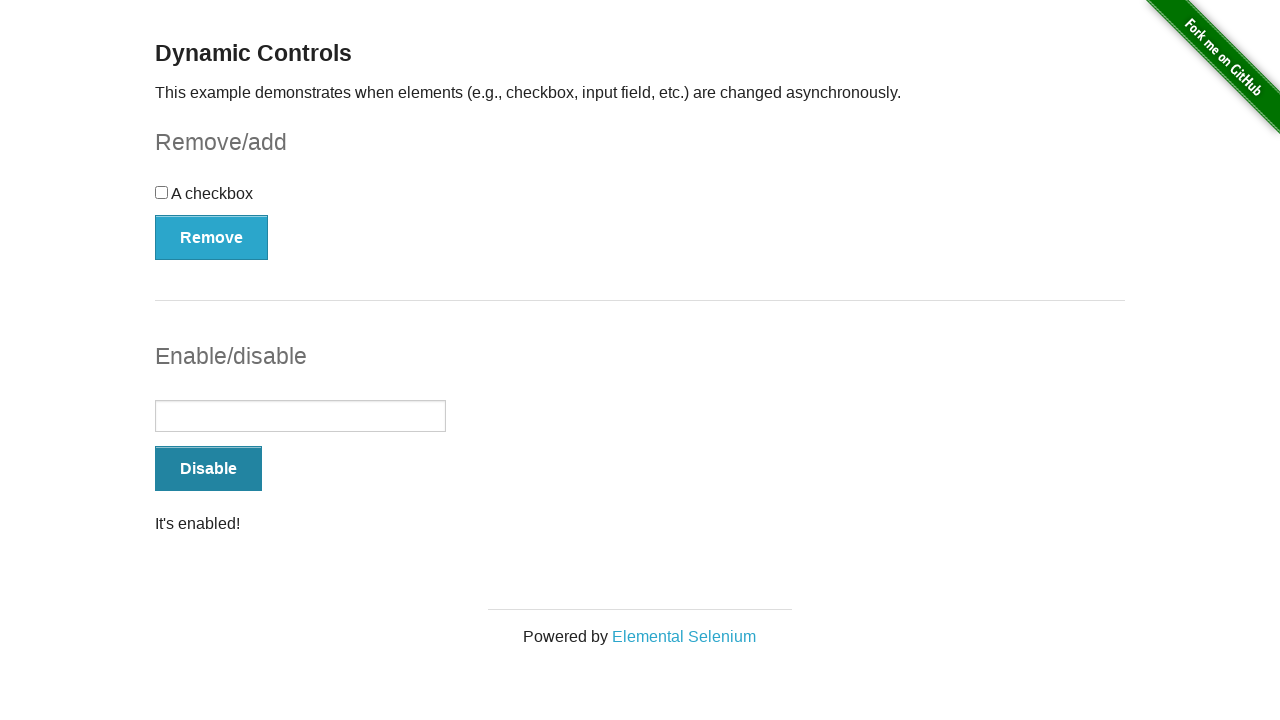

Verified textbox is now enabled
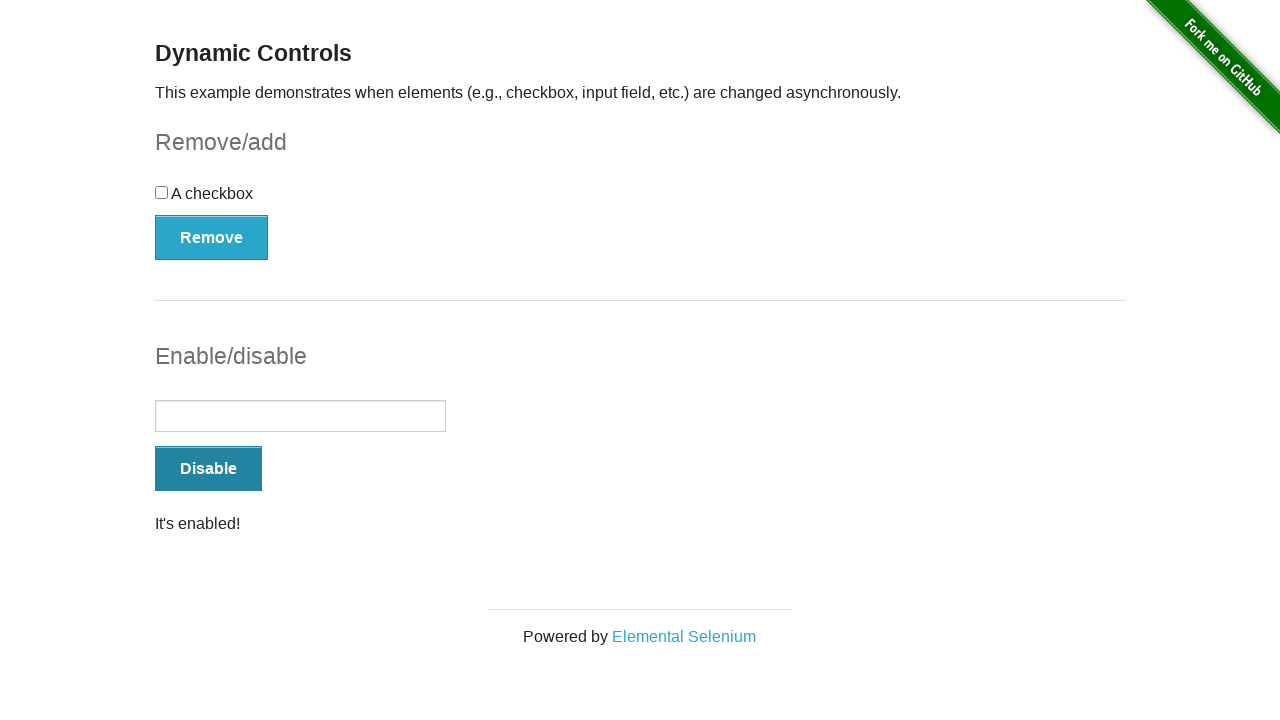

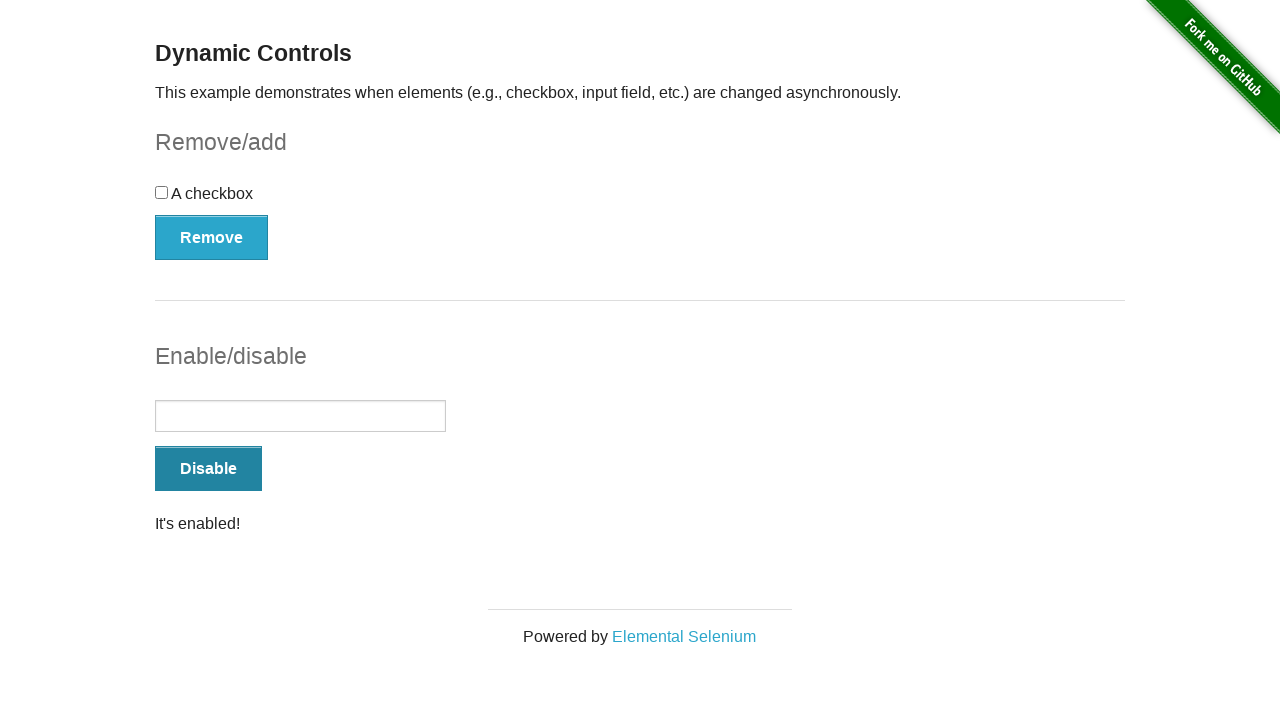